Tests clicking on a Register link using mouse movement with offset coordinates

Starting URL: http://www.webminal.org/

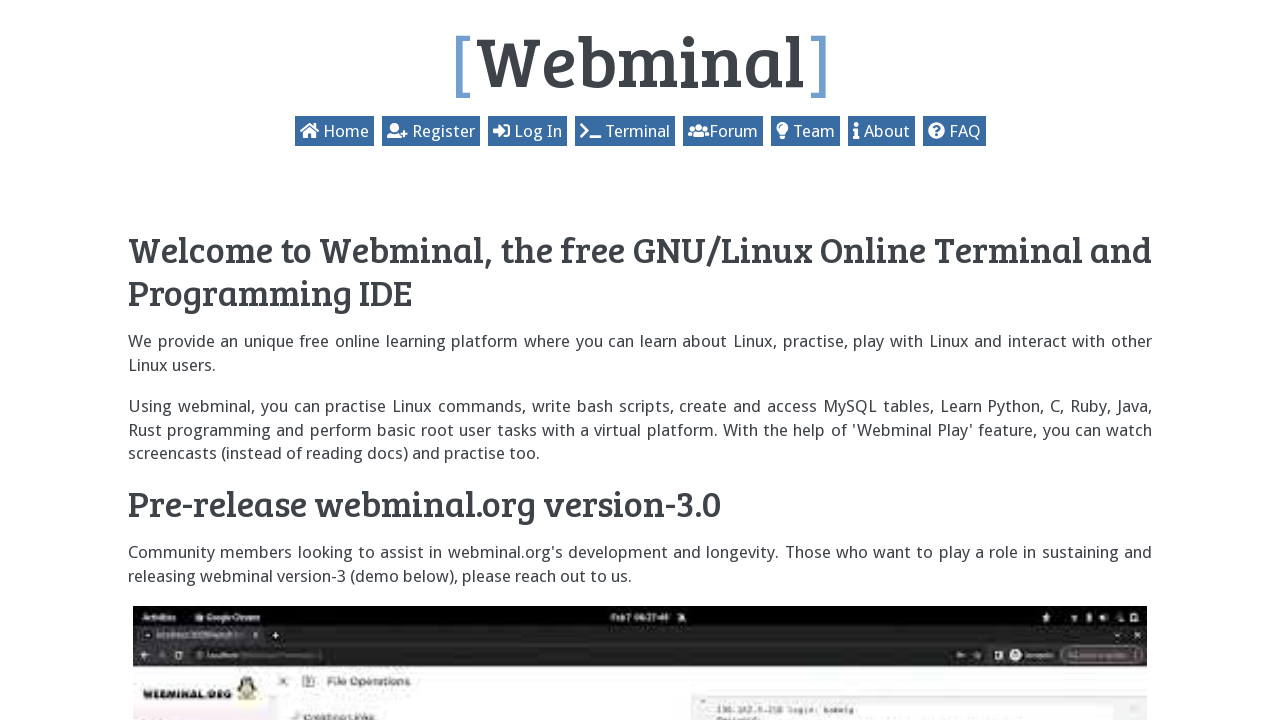

Located Register link on the page
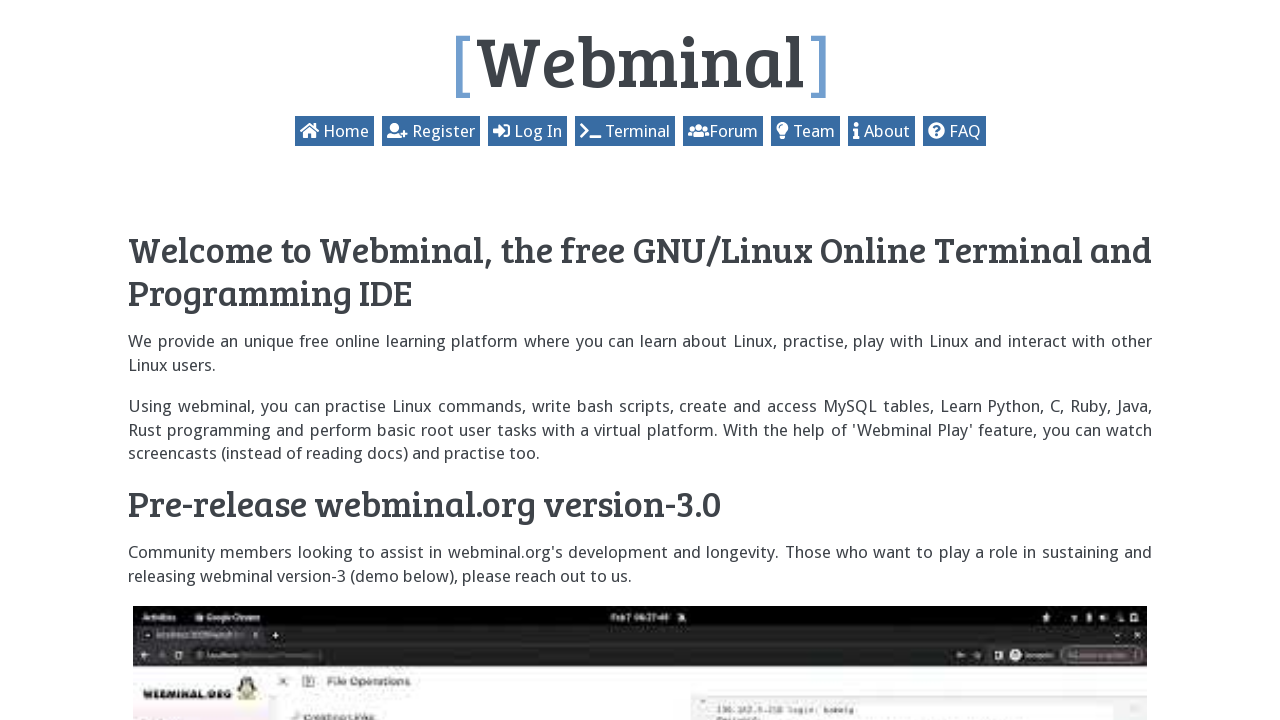

Clicked on the Register link using mouse movement at (397, 131) on a:has-text('Register')
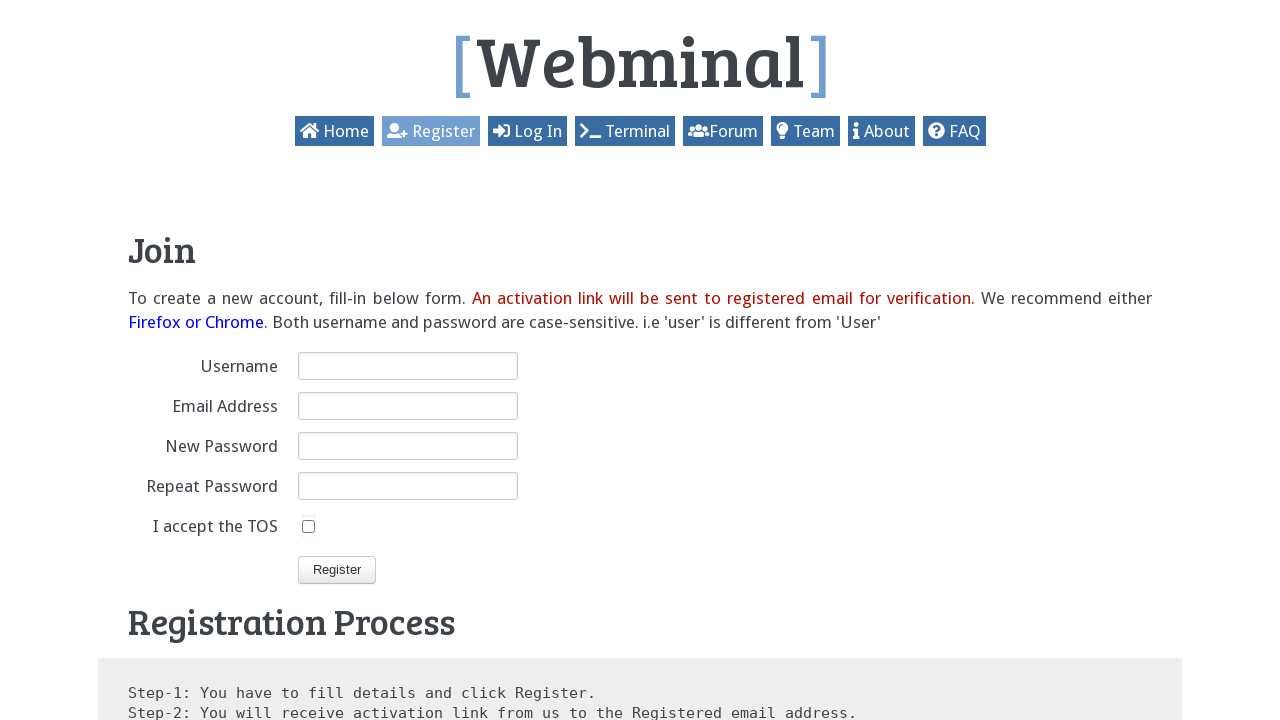

Register page loaded with 'Join' heading visible
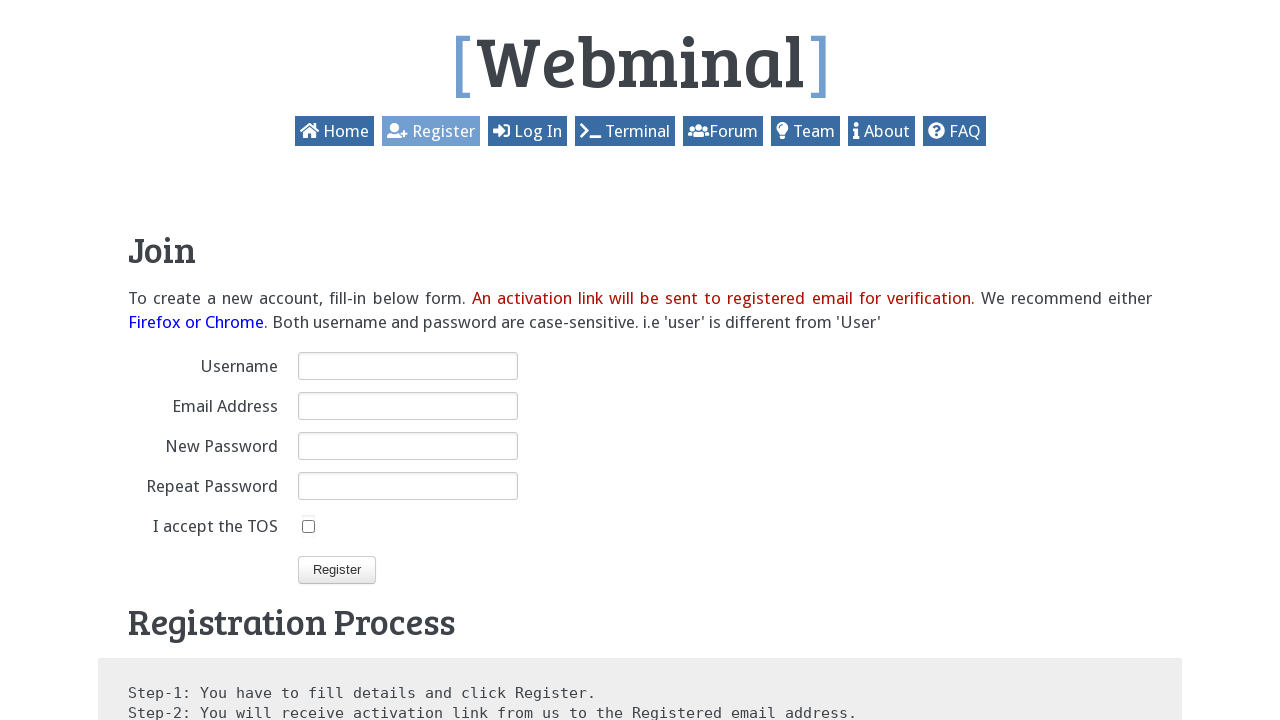

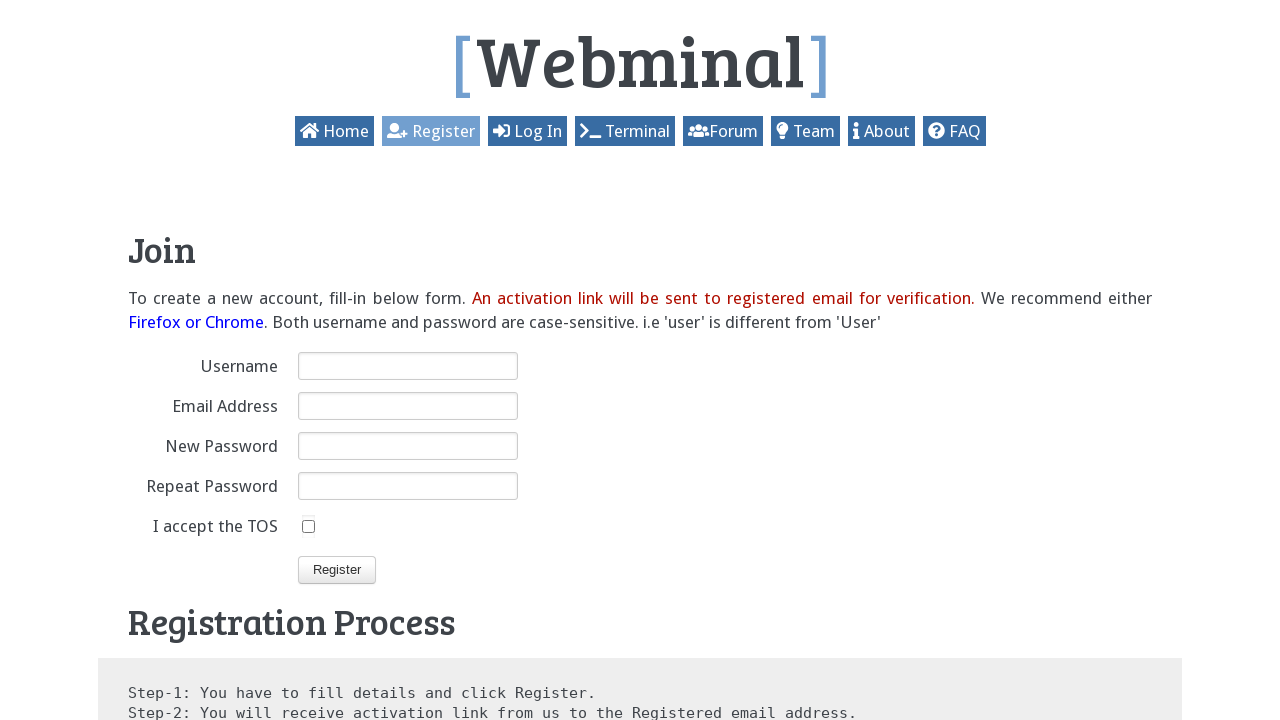